Tests right-click context menu functionality on a demo element

Starting URL: https://swisnl.github.io/jQuery-contextMenu/demo.html

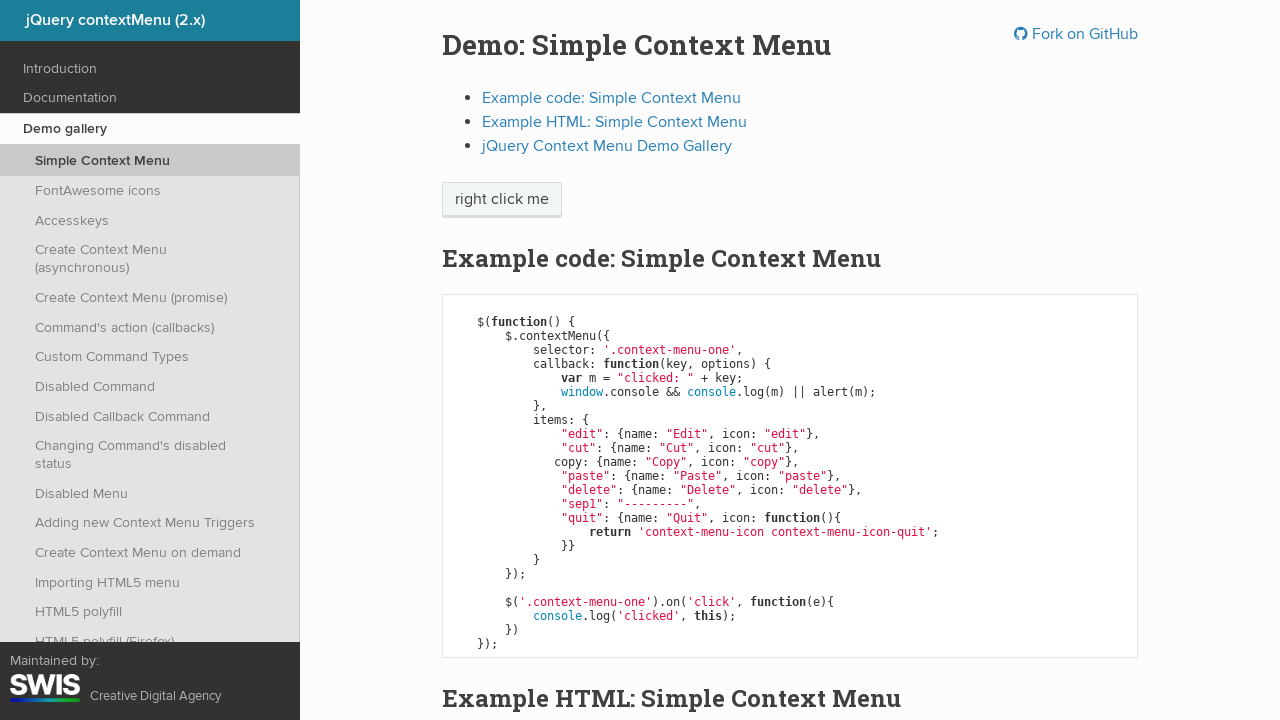

Navigated to jQuery contextMenu demo page
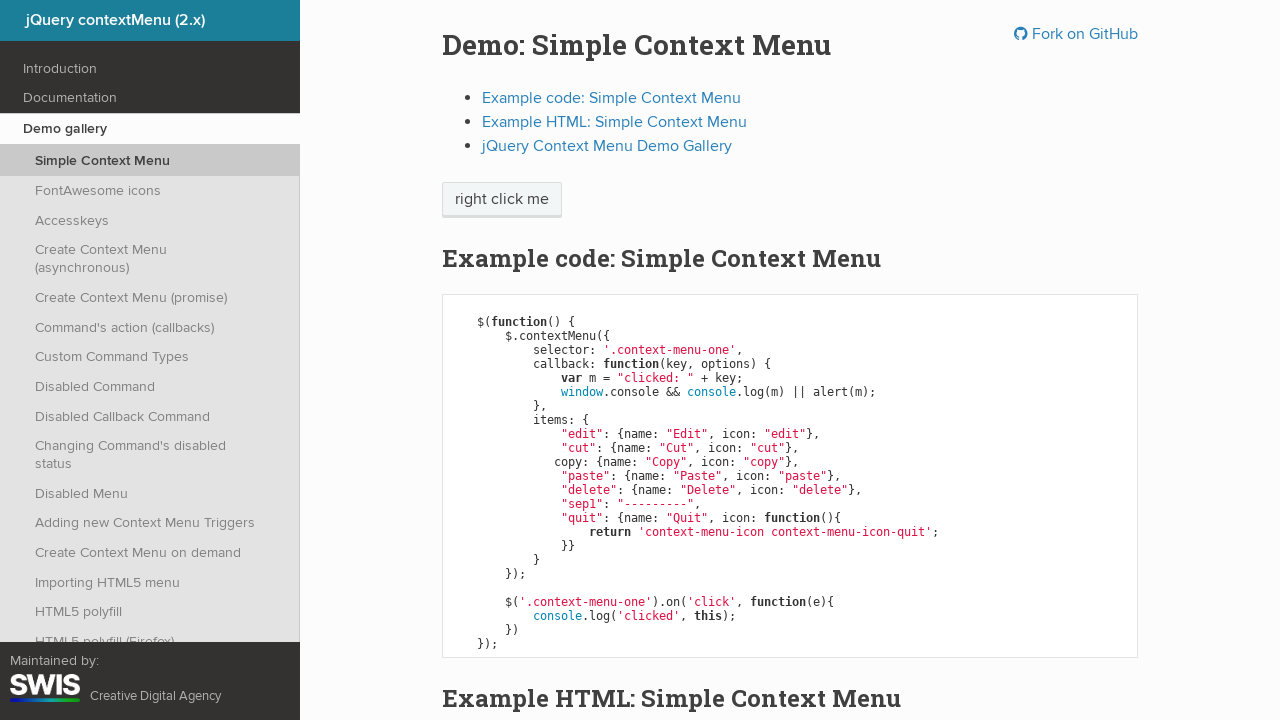

Right-clicked on 'right click me' element to open context menu at (502, 200) on //span[text()='right click me']
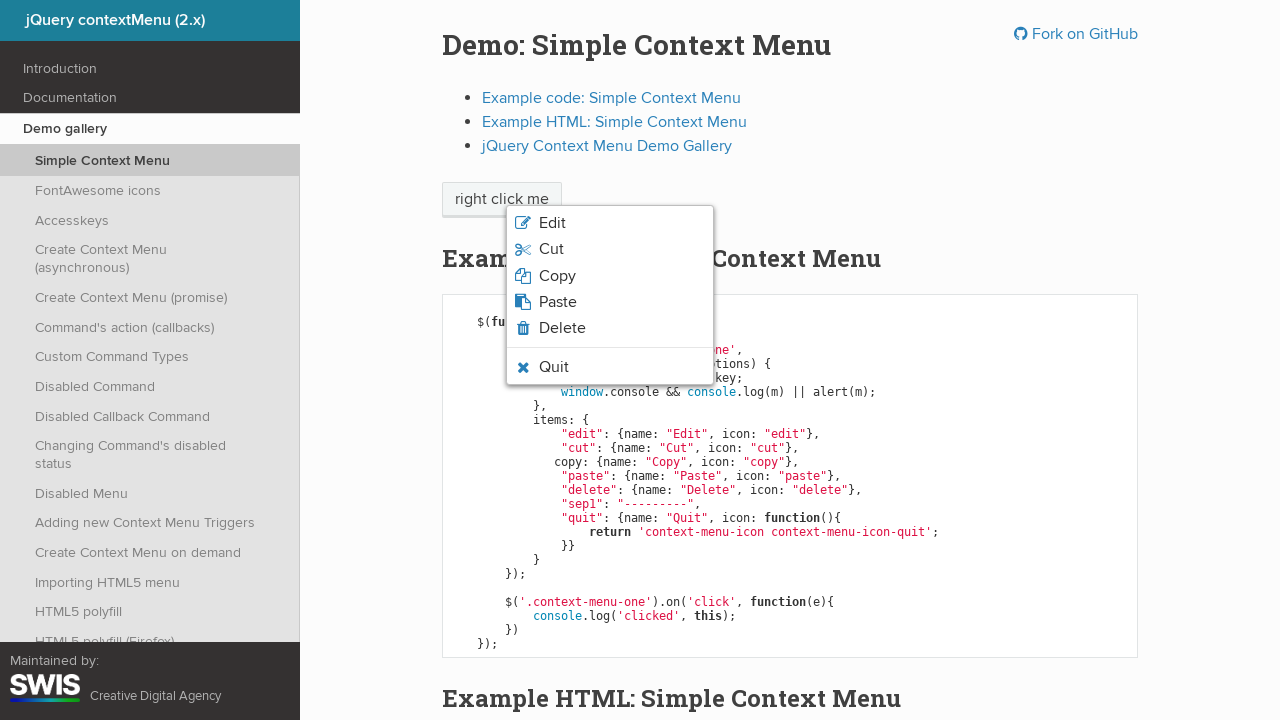

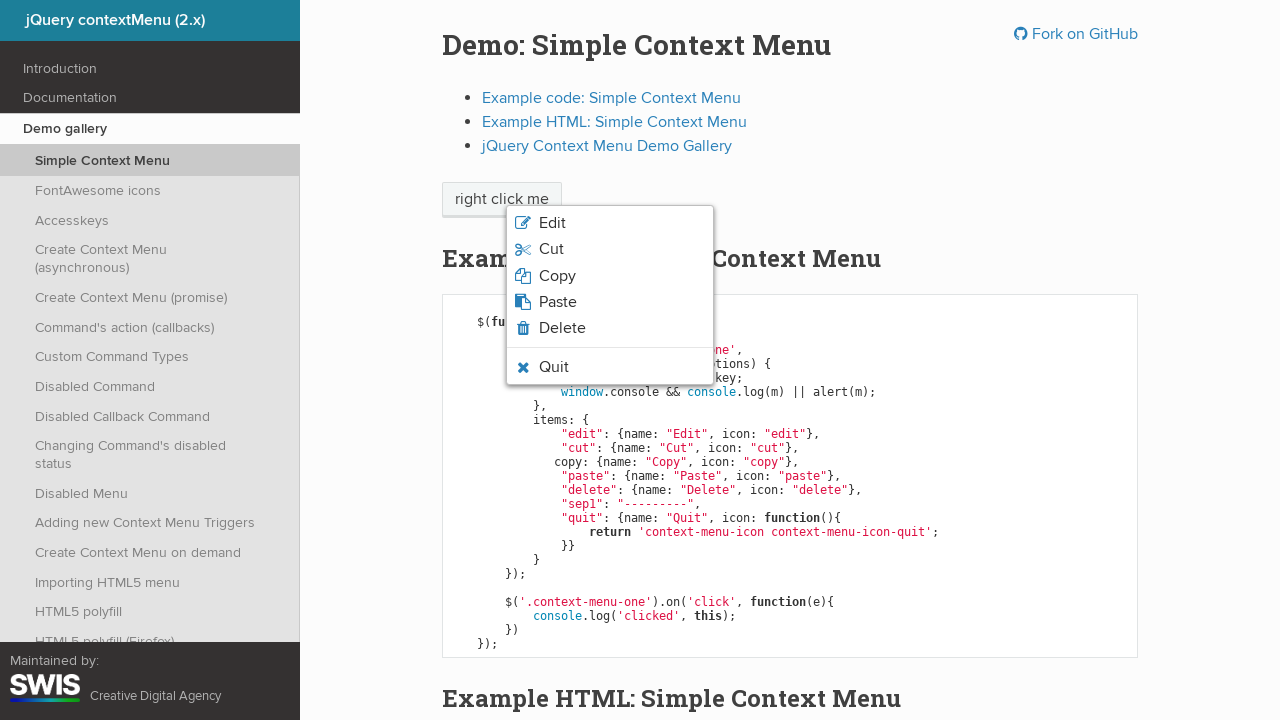